Tests that clicking the Due column header twice sorts the table data in descending order by verifying the values in the Due column are properly sorted in reverse.

Starting URL: http://the-internet.herokuapp.com/tables

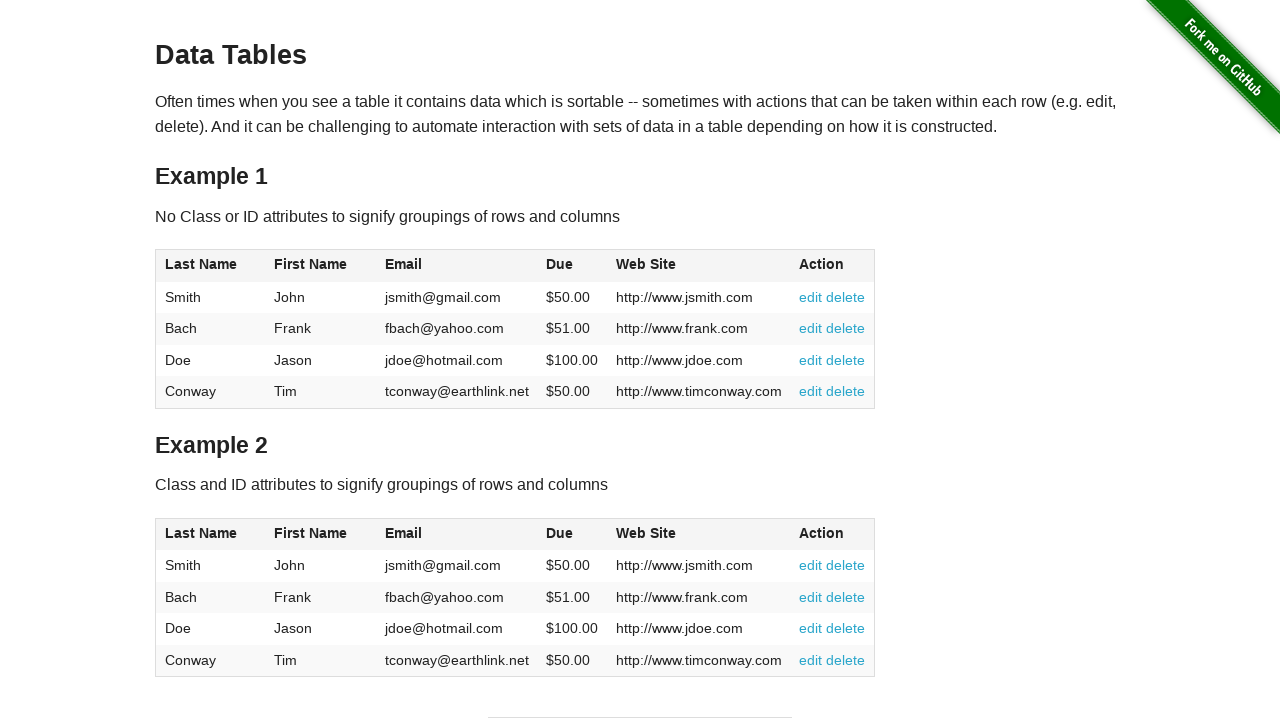

Clicked Due column header for first sort (ascending) at (572, 266) on #table1 thead tr th:nth-of-type(4)
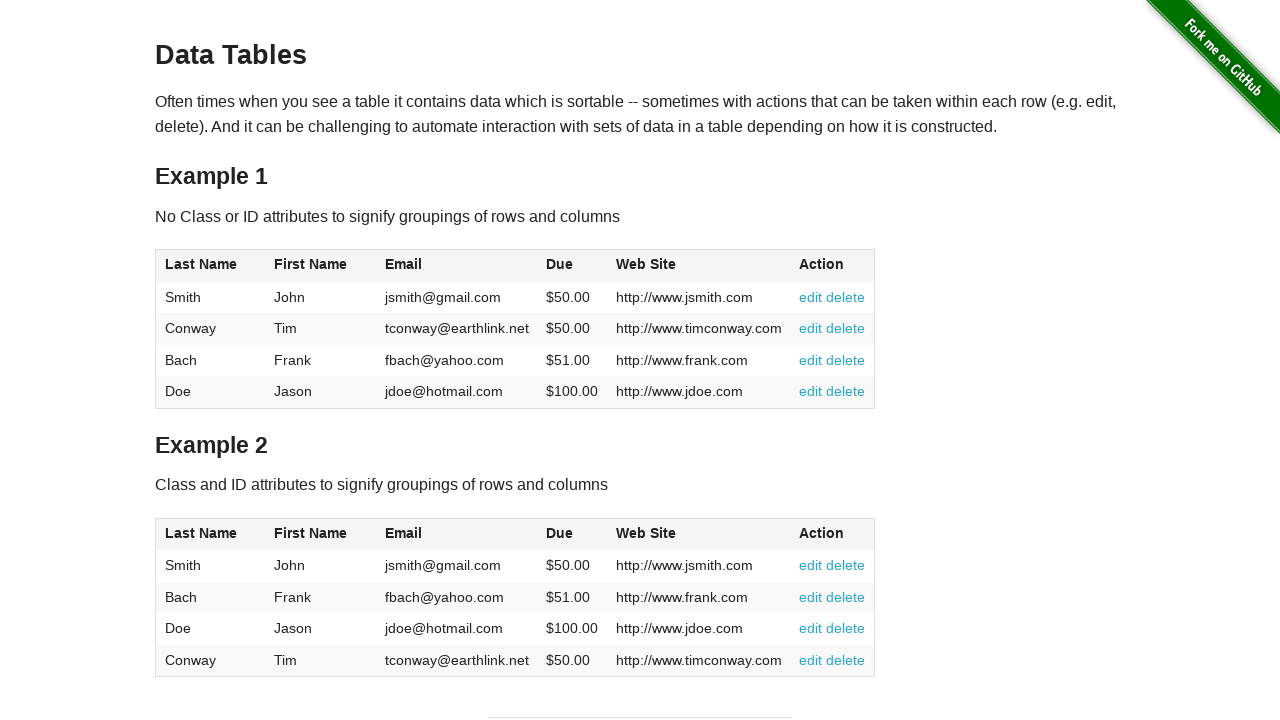

Clicked Due column header for second sort (descending) at (572, 266) on #table1 thead tr th:nth-of-type(4)
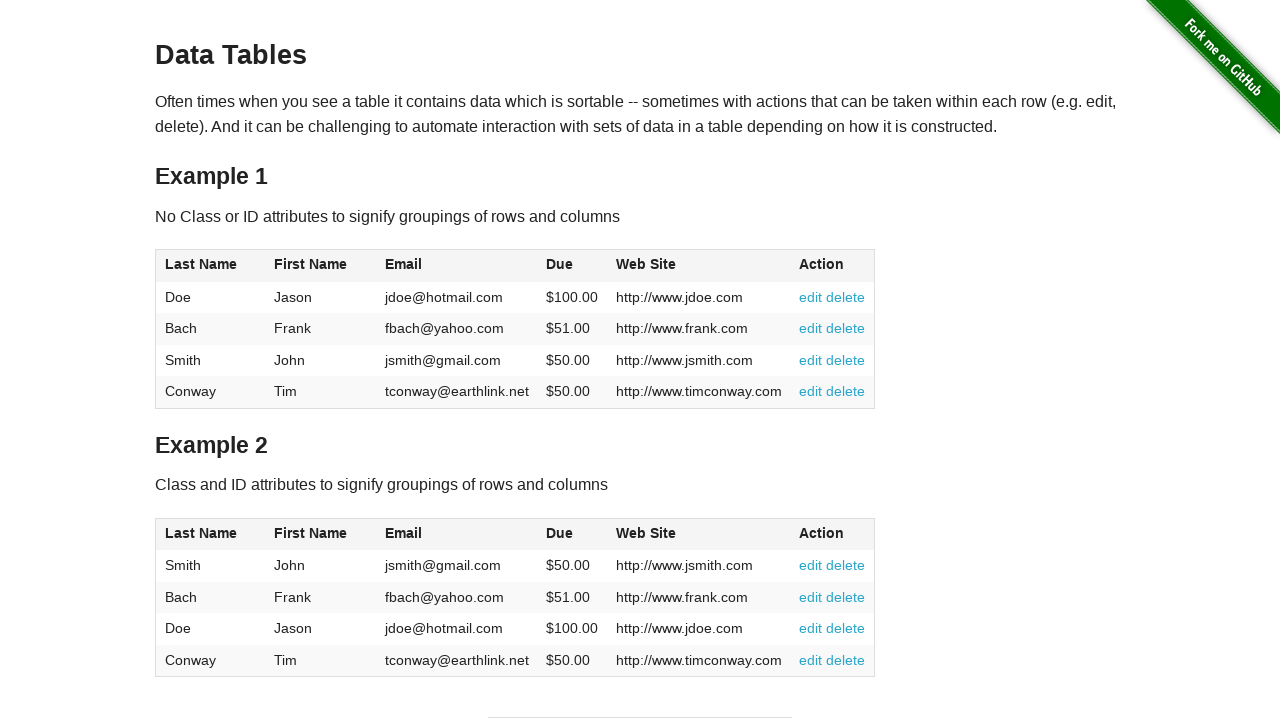

Verified Due column values are present in table
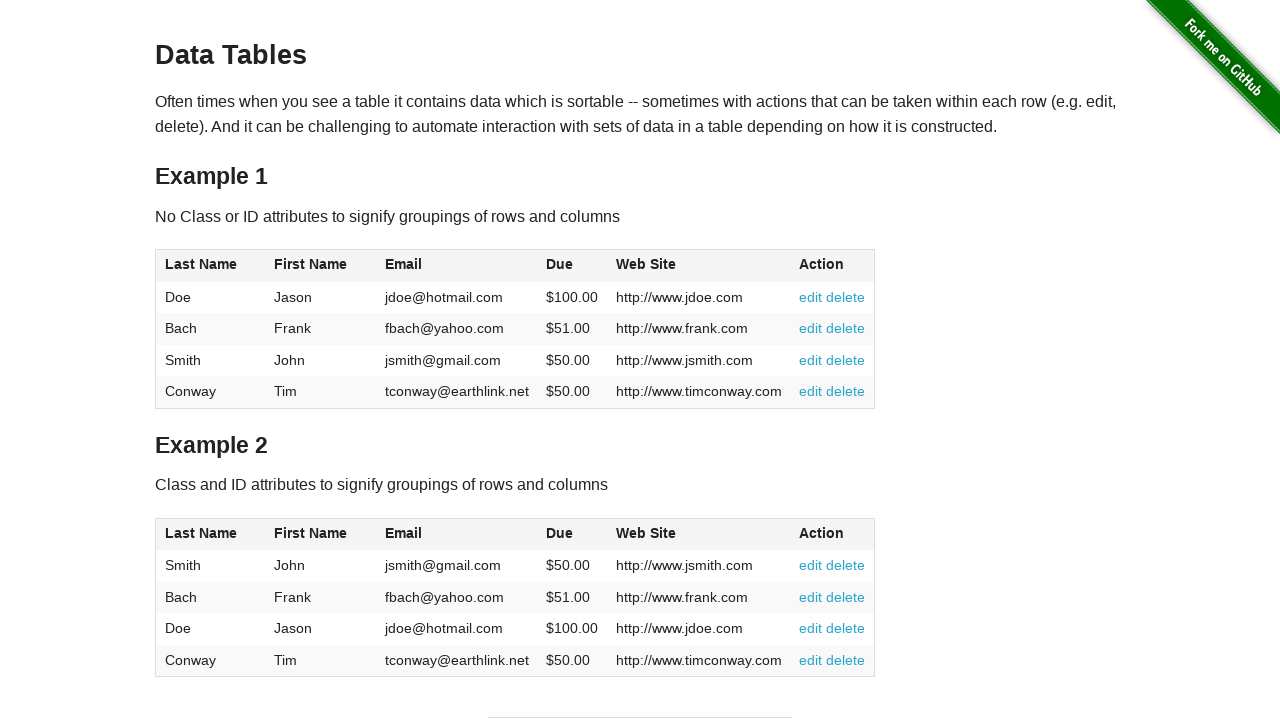

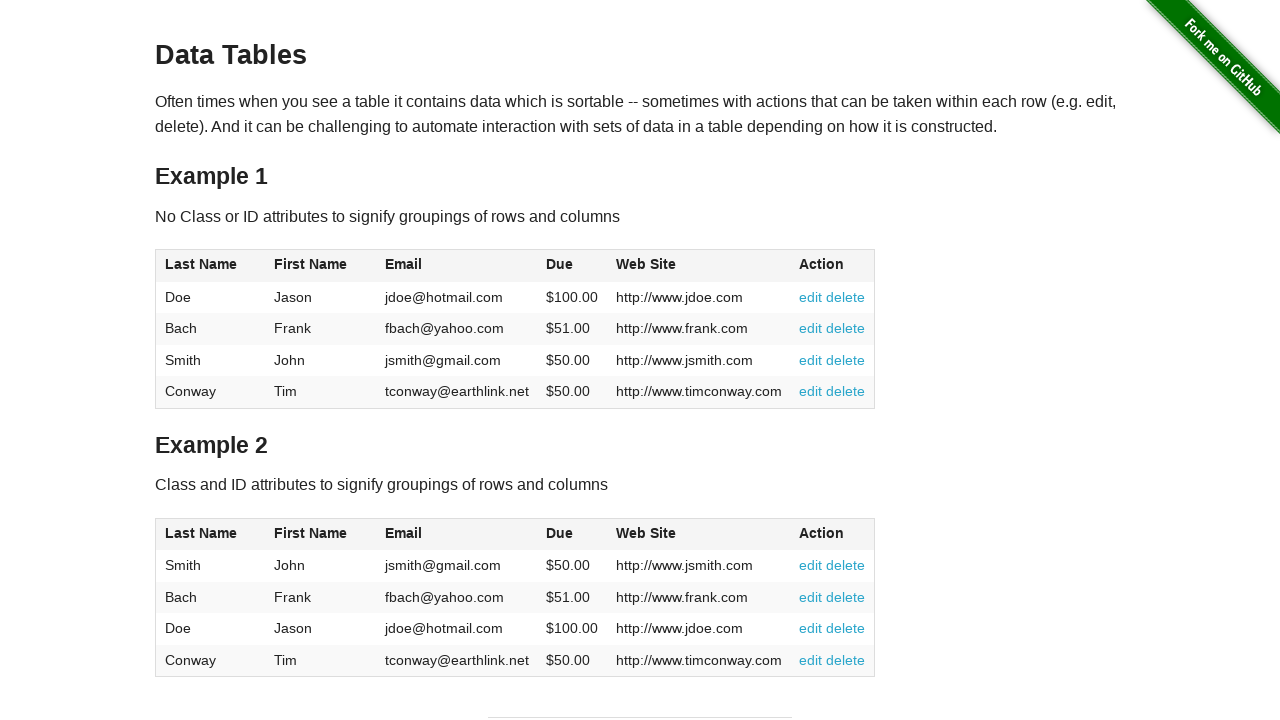